Tests accepting a JavaScript alert by clicking the JS Alert button, accepting the alert dialog, and verifying the result message.

Starting URL: https://the-internet.herokuapp.com/javascript_alerts

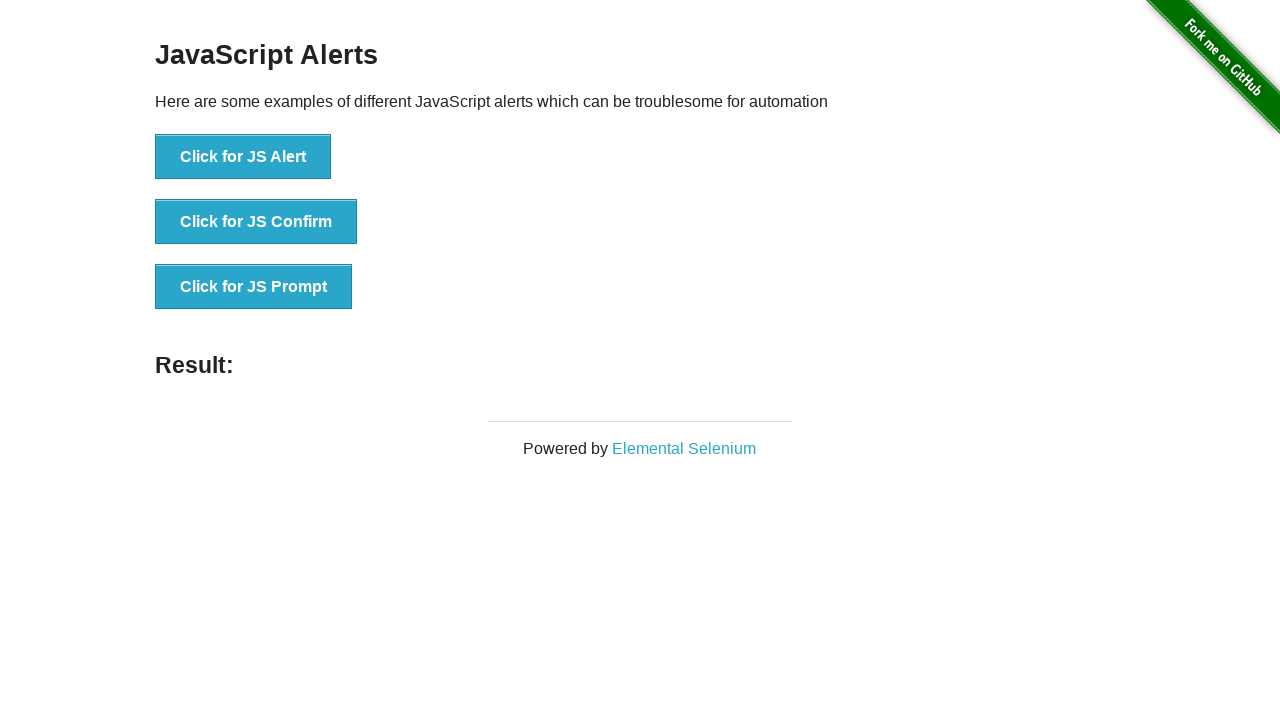

Set up dialog handler to accept alerts
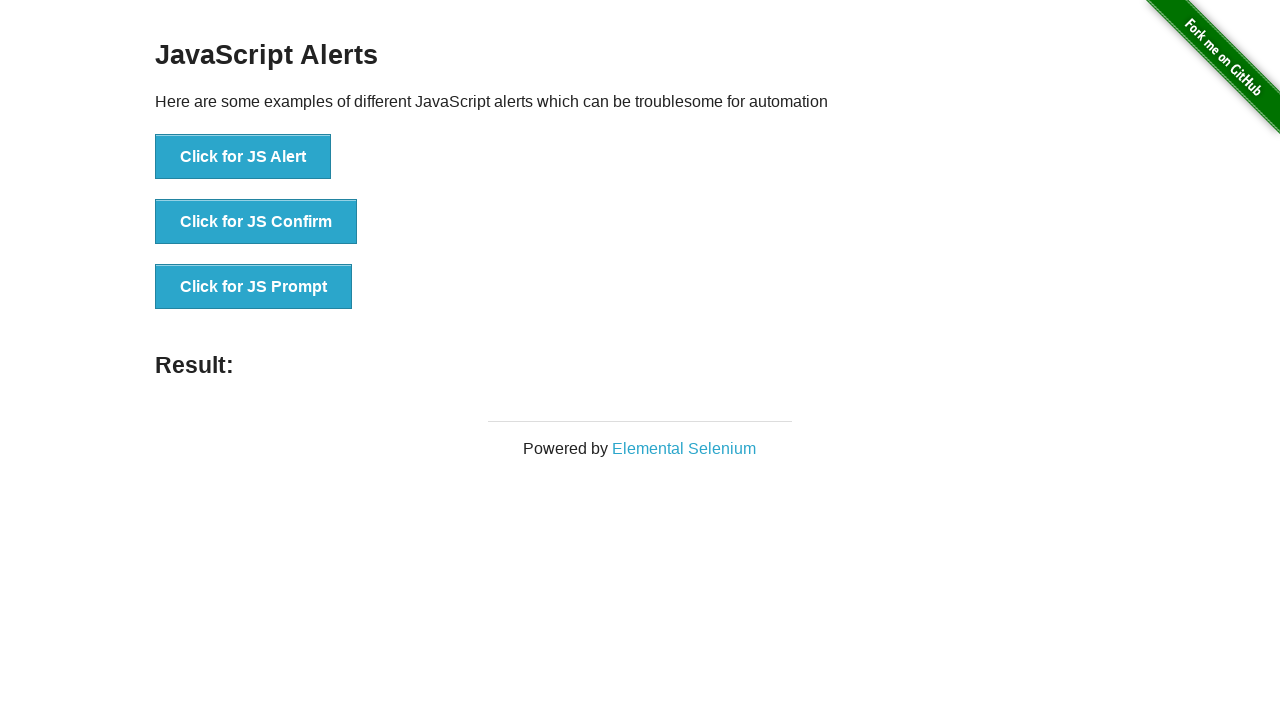

Clicked the JS Alert button at (243, 157) on button:has-text('Click for JS Alert')
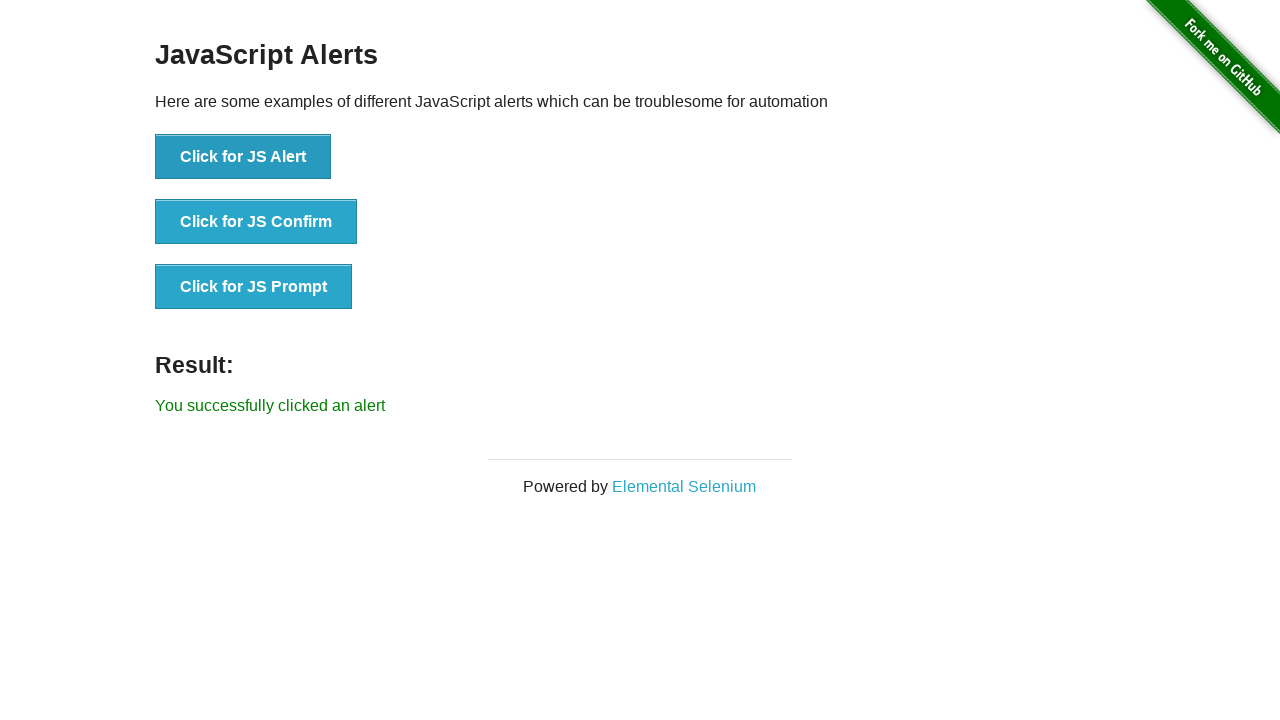

Alert was accepted and result message appeared
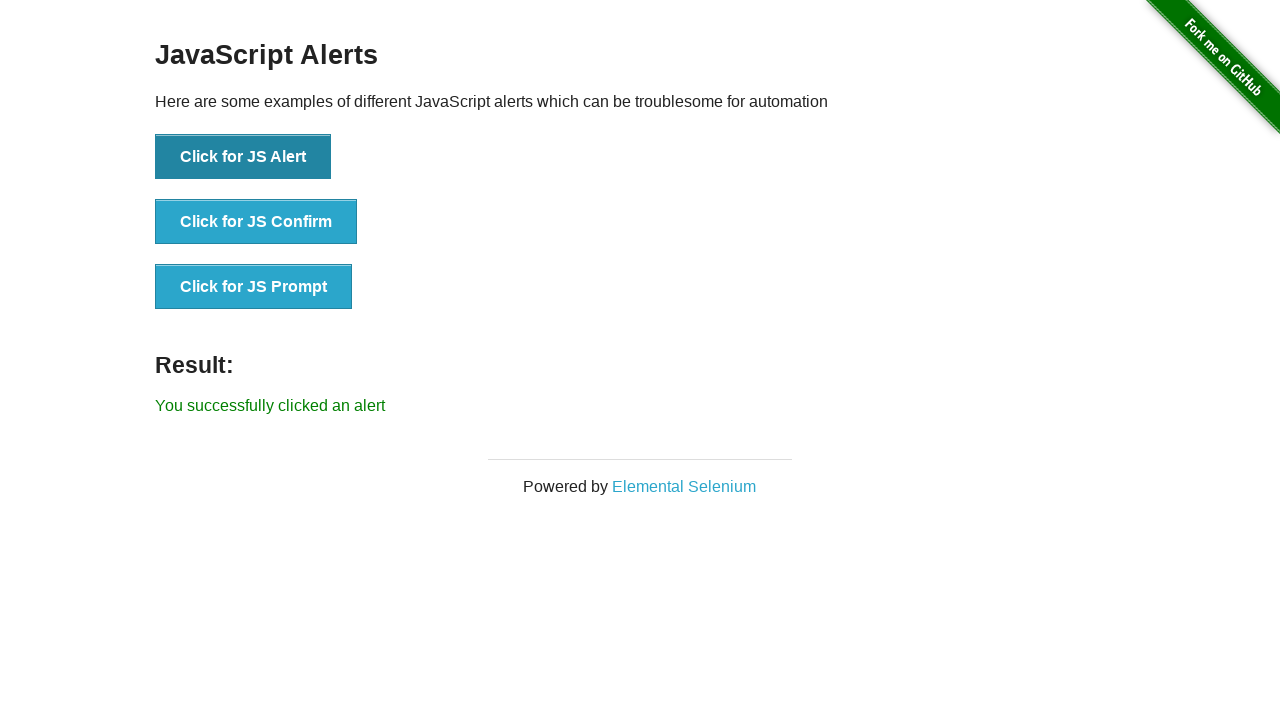

Retrieved result text: 'You successfully clicked an alert'
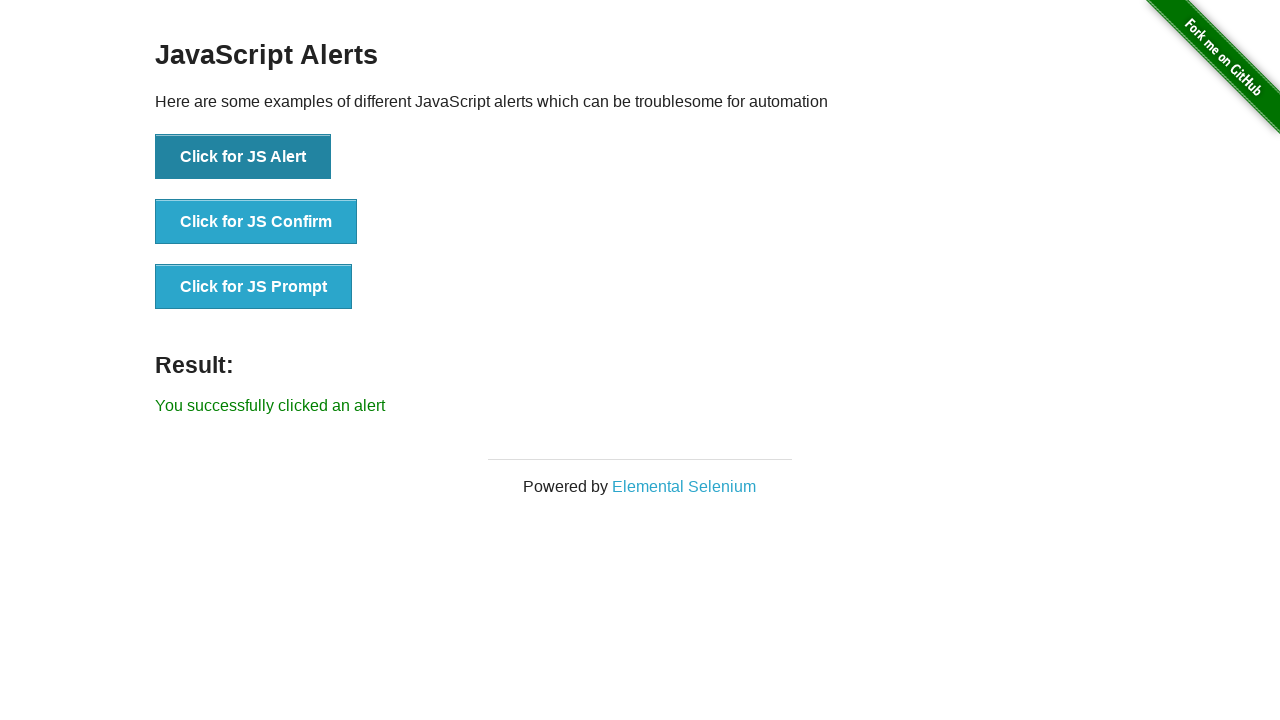

Verified result message matches expected text
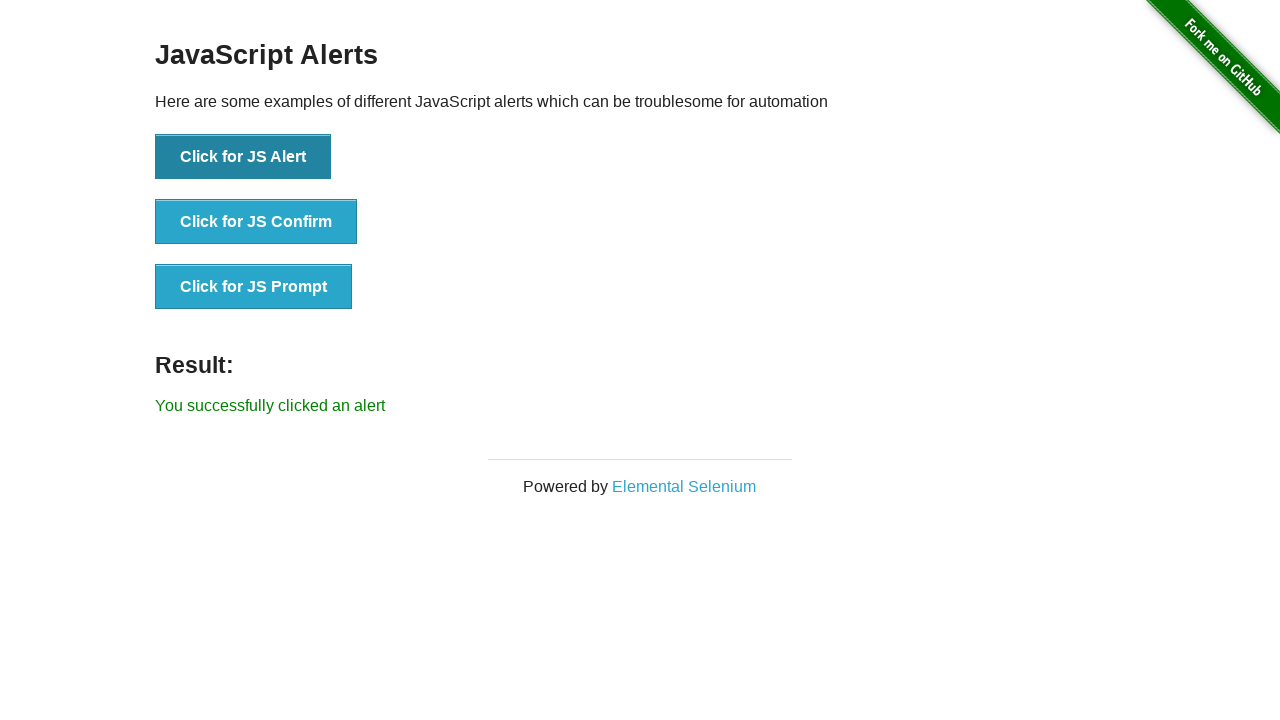

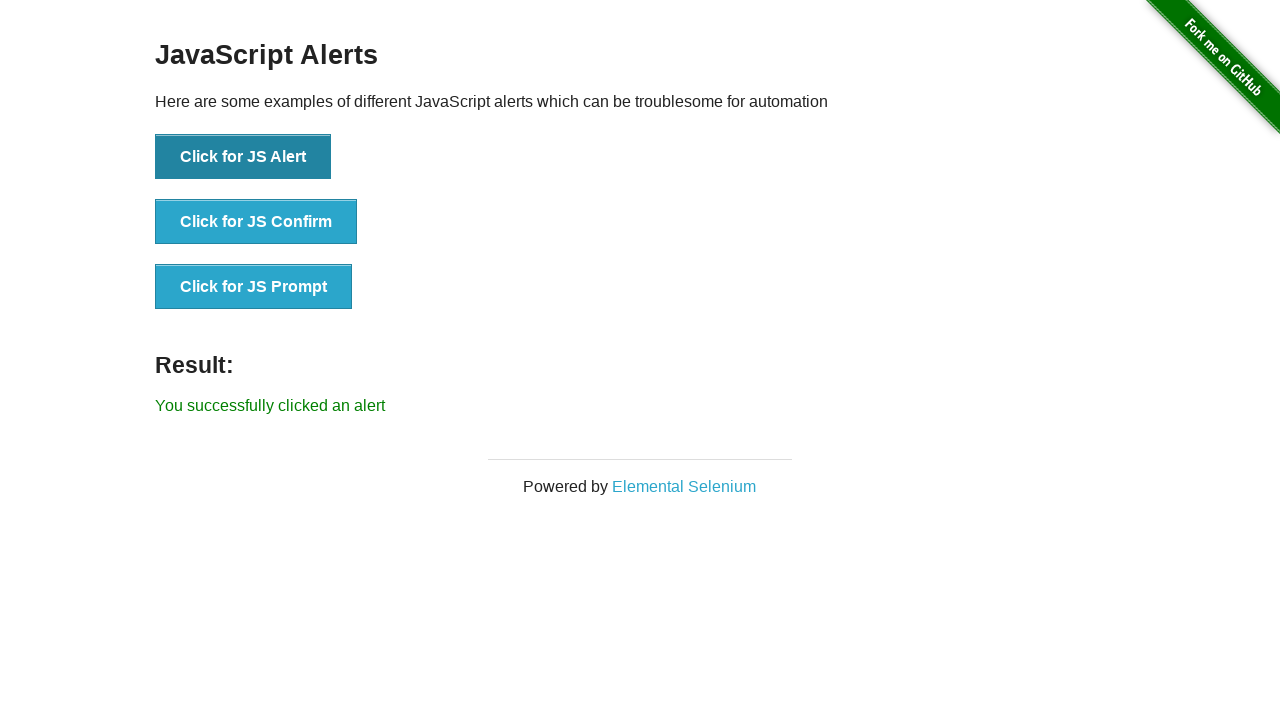